Tests dynamic loading functionality by clicking on a hidden element example, starting the loading process, and waiting for the hidden text to become visible

Starting URL: https://the-internet.herokuapp.com/dynamic_loading

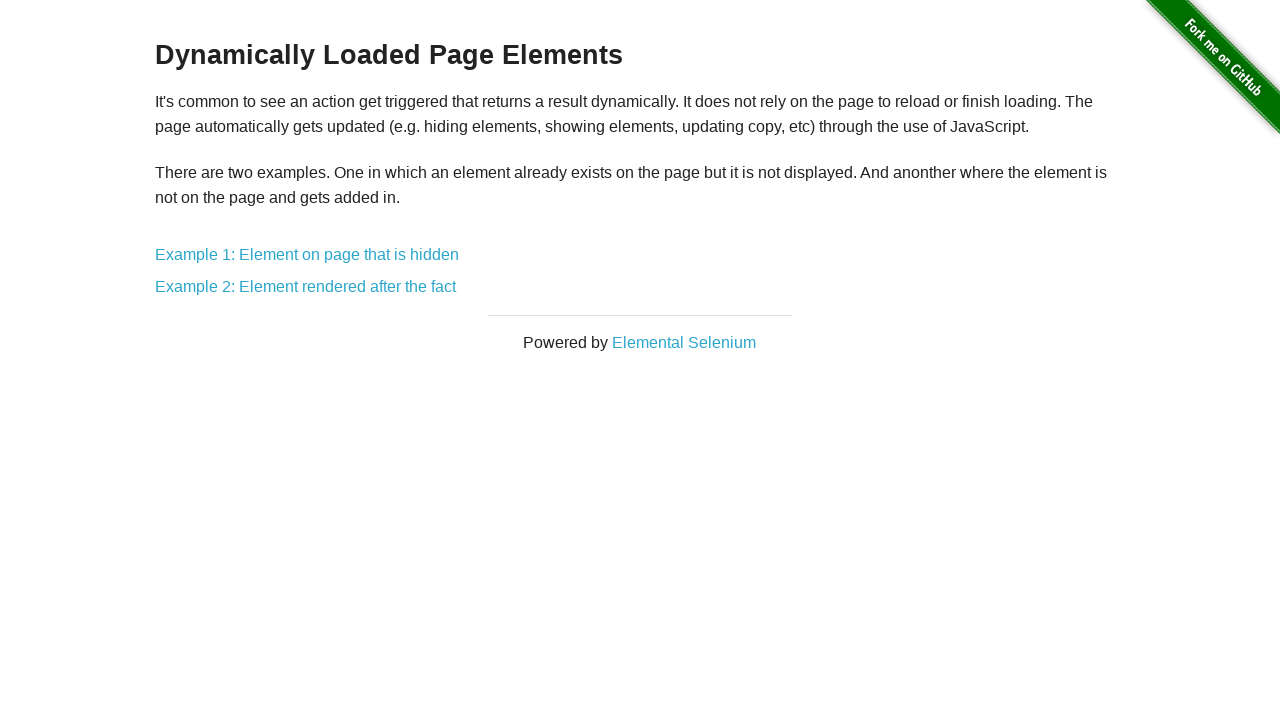

Navigated to dynamic loading page
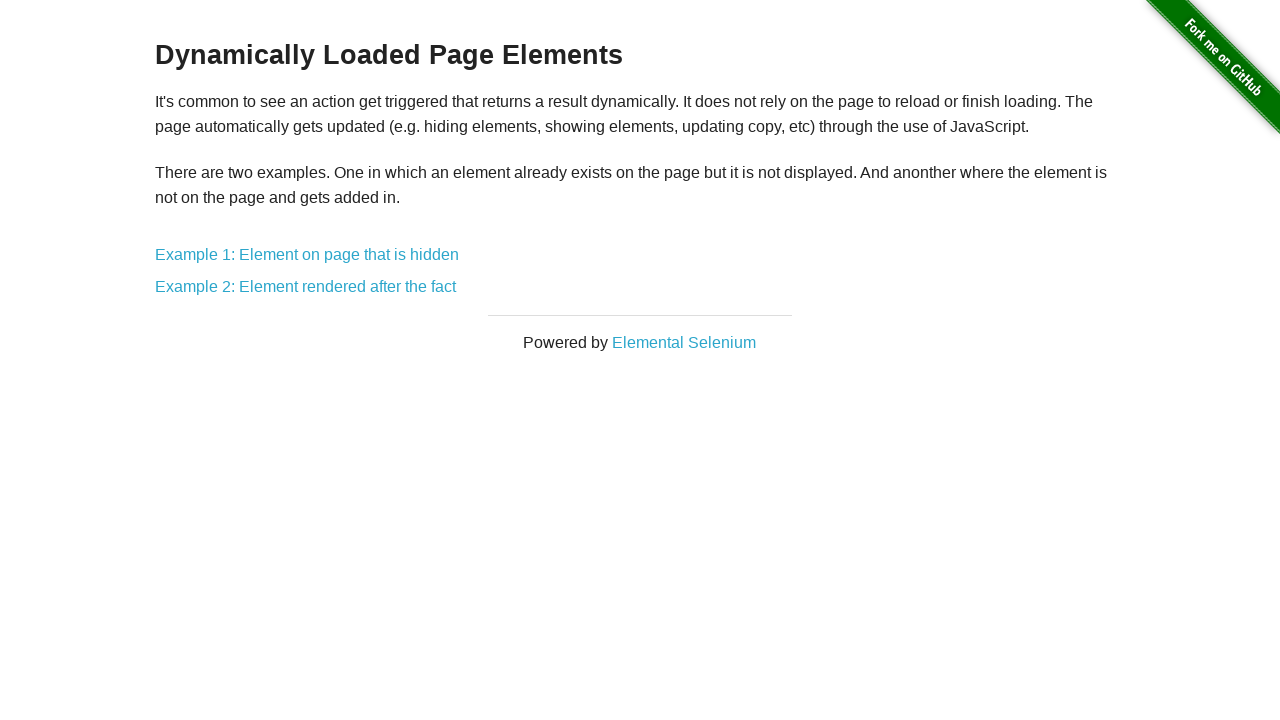

Clicked on Example 1: Element on page that is hidden link at (307, 255) on text=Example 1: Element on page that is hidden
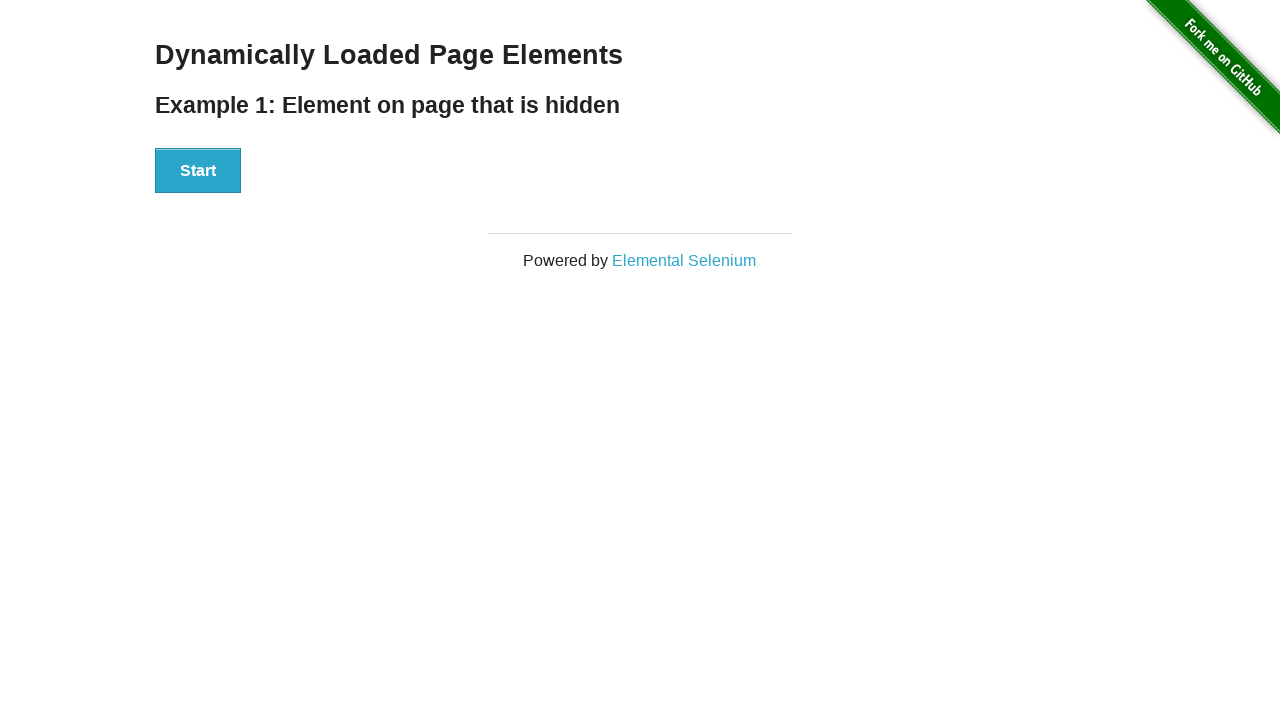

Clicked Start button to initiate dynamic loading process at (198, 171) on button:has-text('Start')
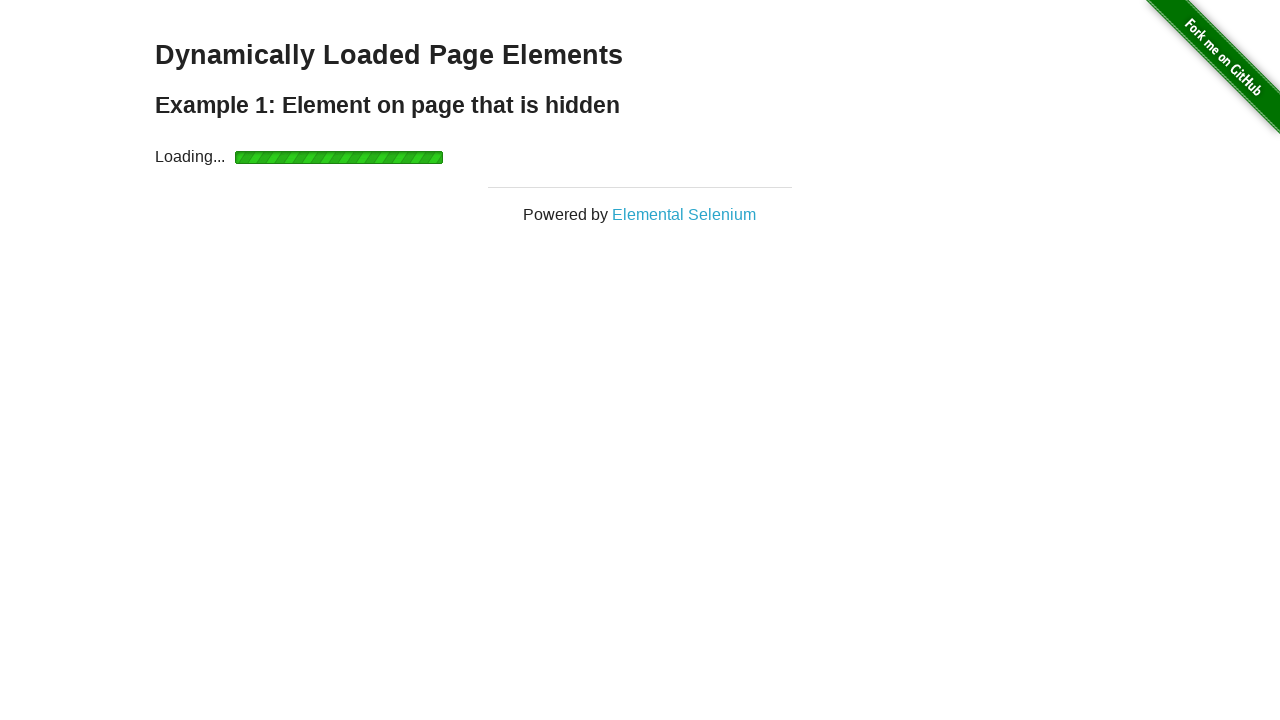

Hidden text became visible after loading completed
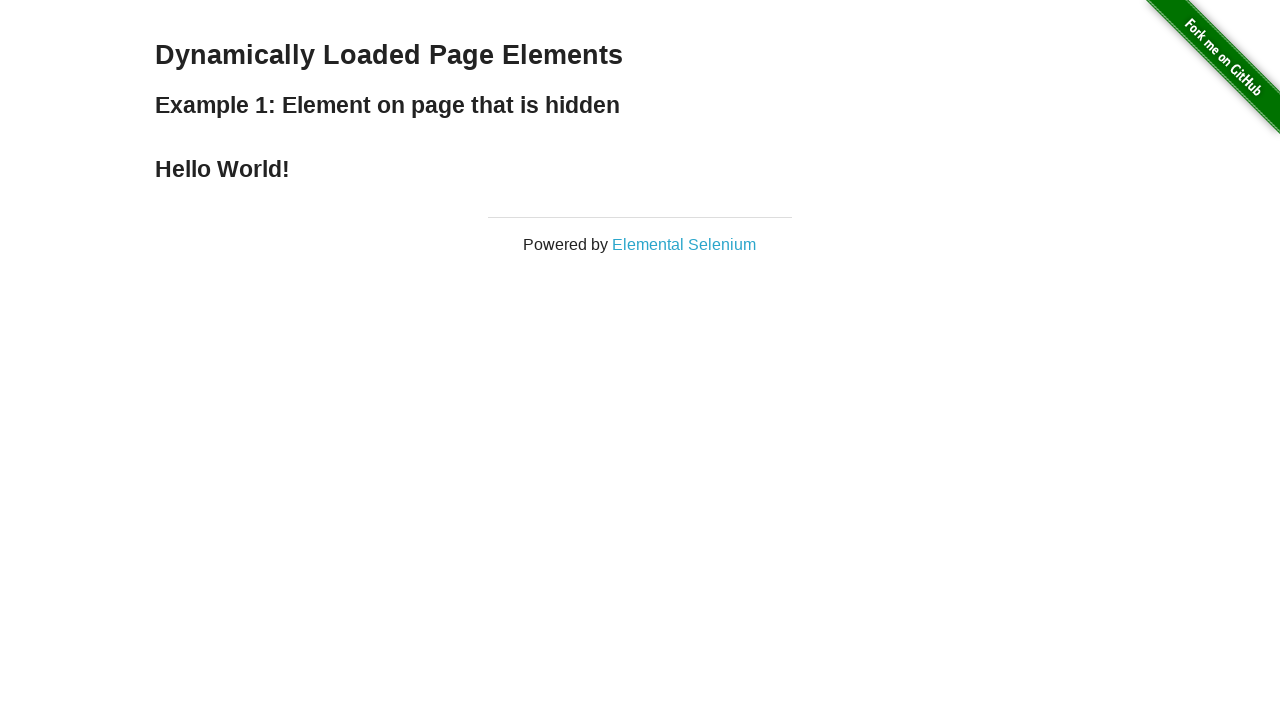

Located the finish message element
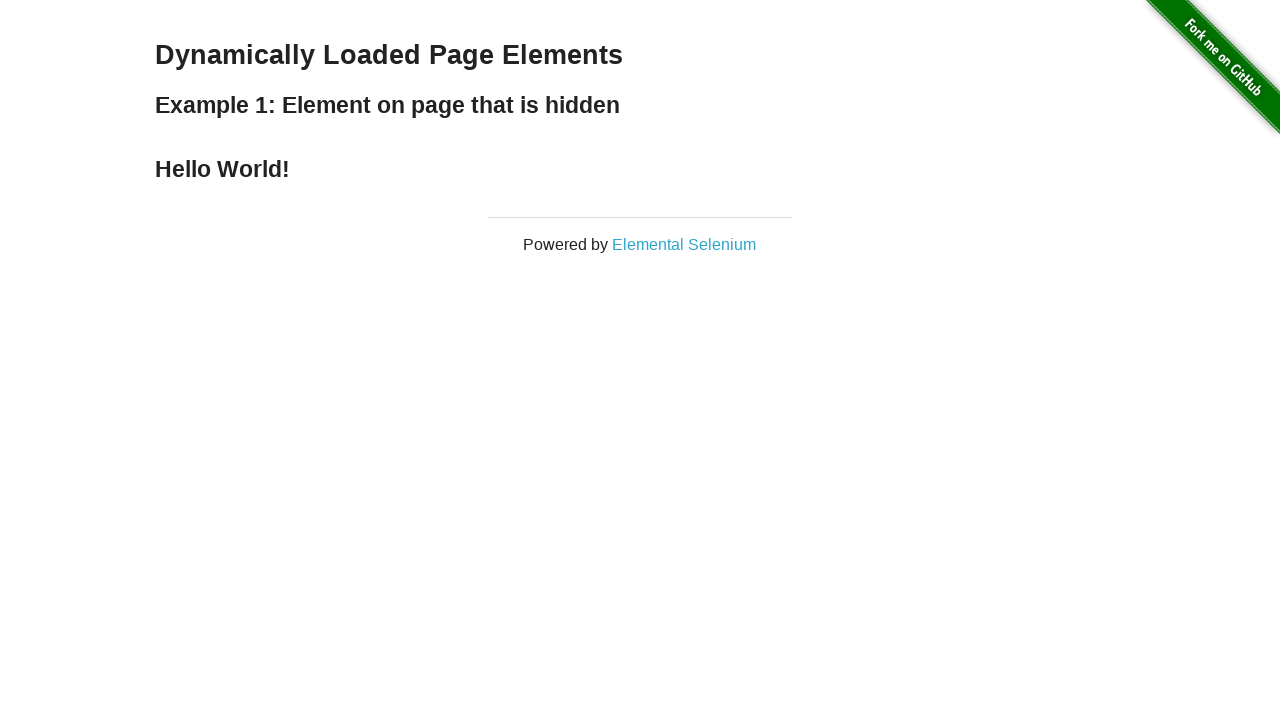

Retrieved and printed finish message text
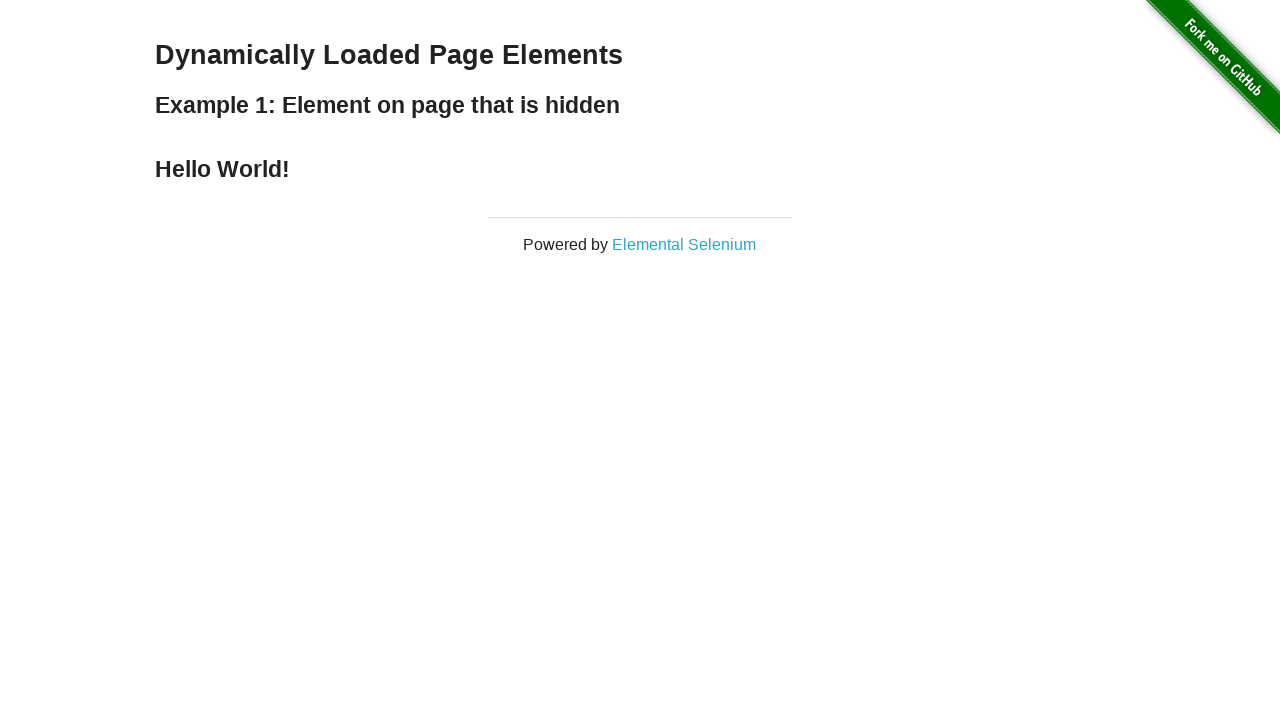

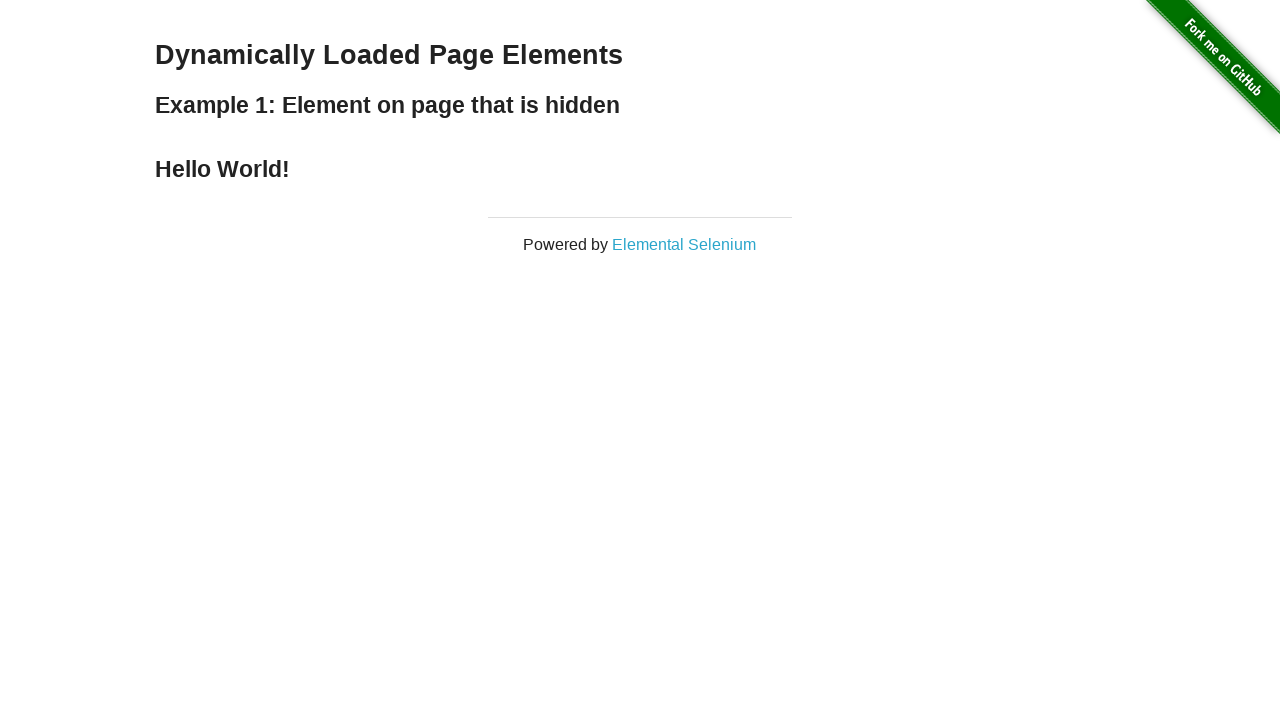